Tests the blog search functionality by entering a search term in the input field

Starting URL: https://www.walissonsilva.com/blog

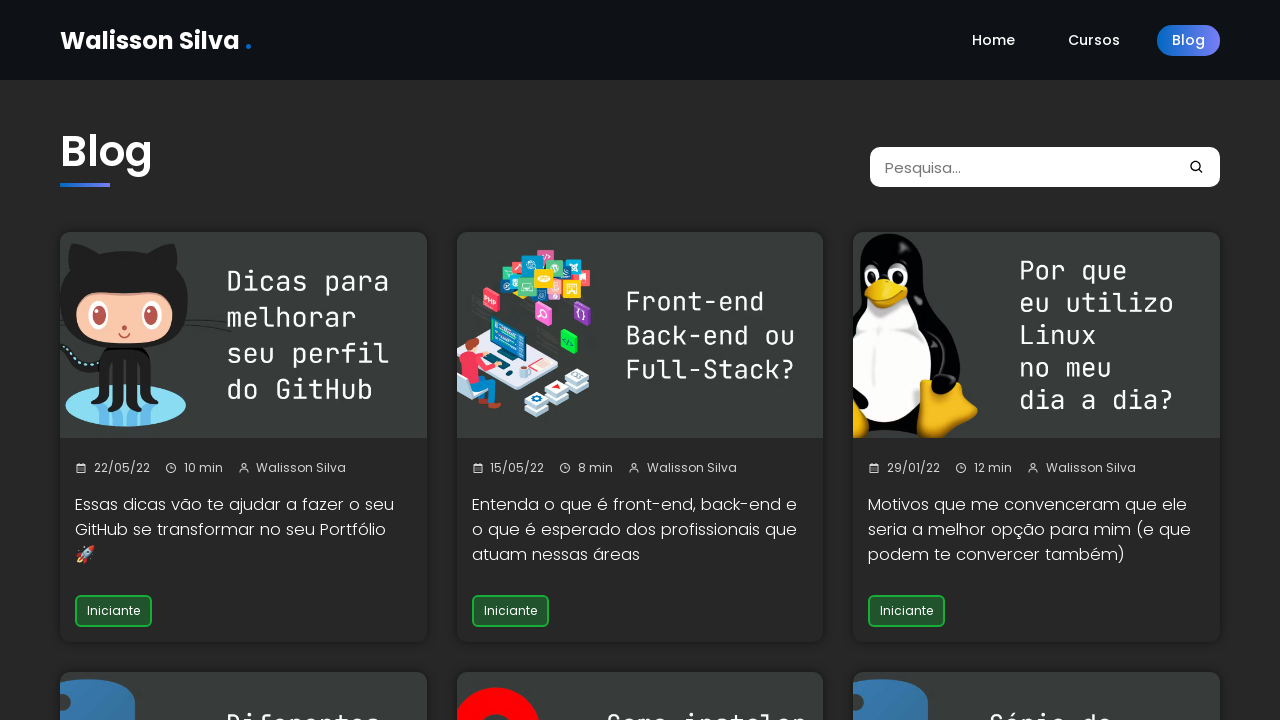

Filled search input field with 'python' on input
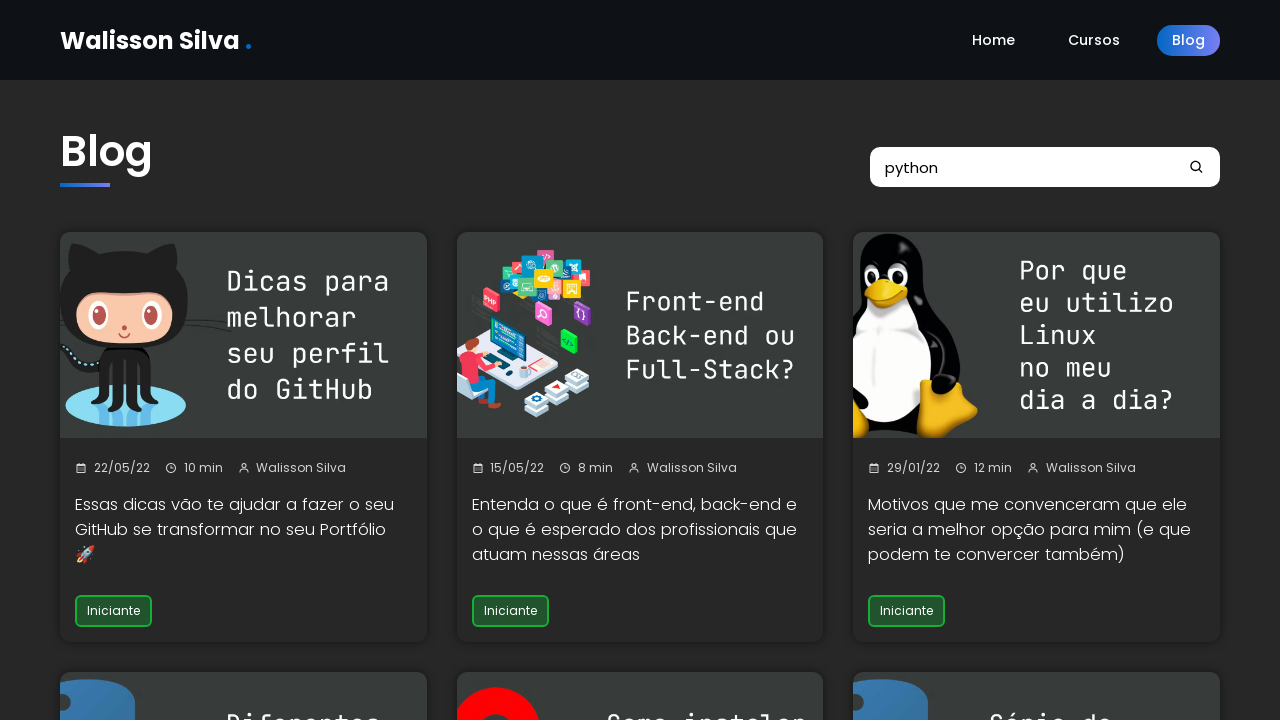

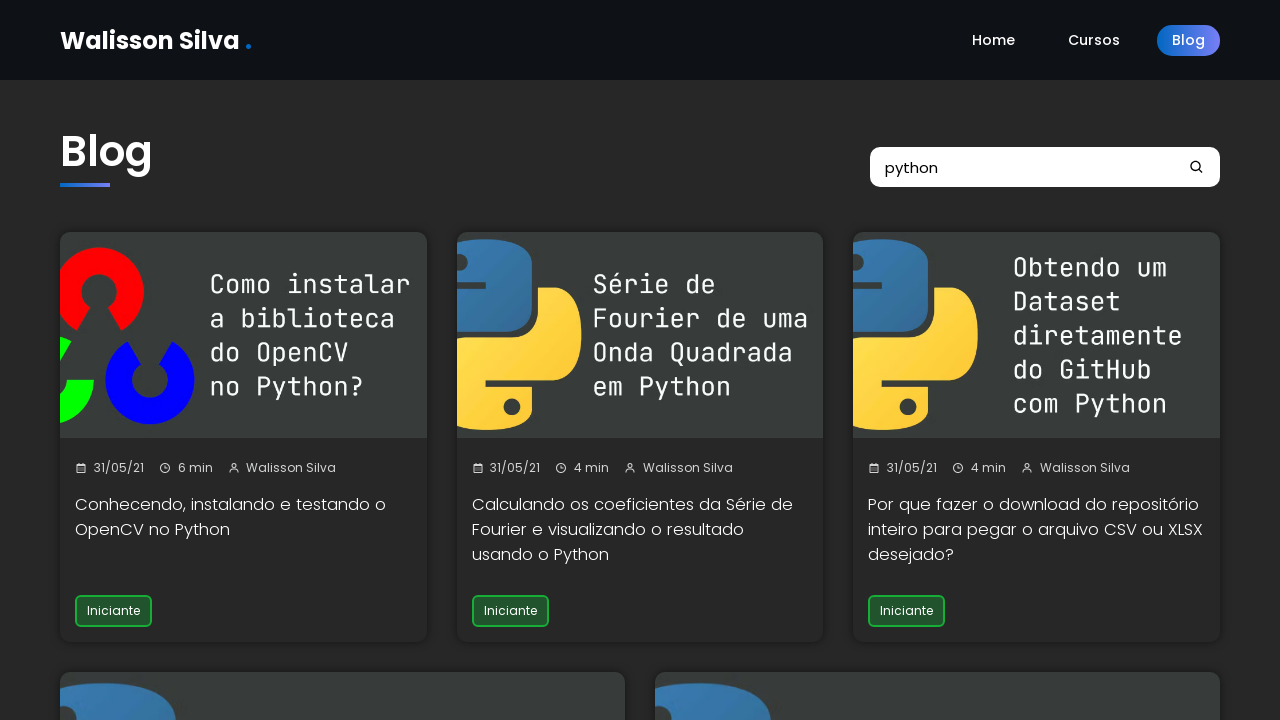